Tests various dropdown selection methods including select by index, by visible text, using sendKeys, and bootstrap dropdown selection

Starting URL: https://www.leafground.com/select.xhtml

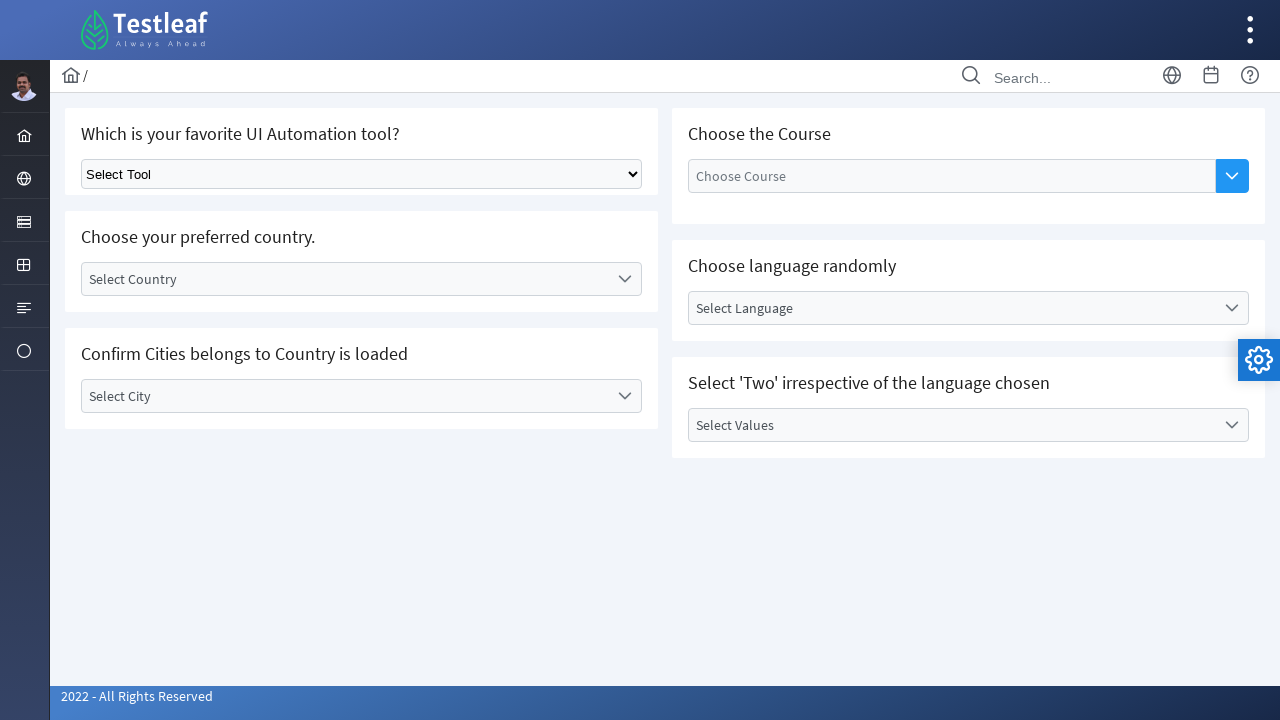

Selected dropdown option by index 1 on select.ui-selectonemenu
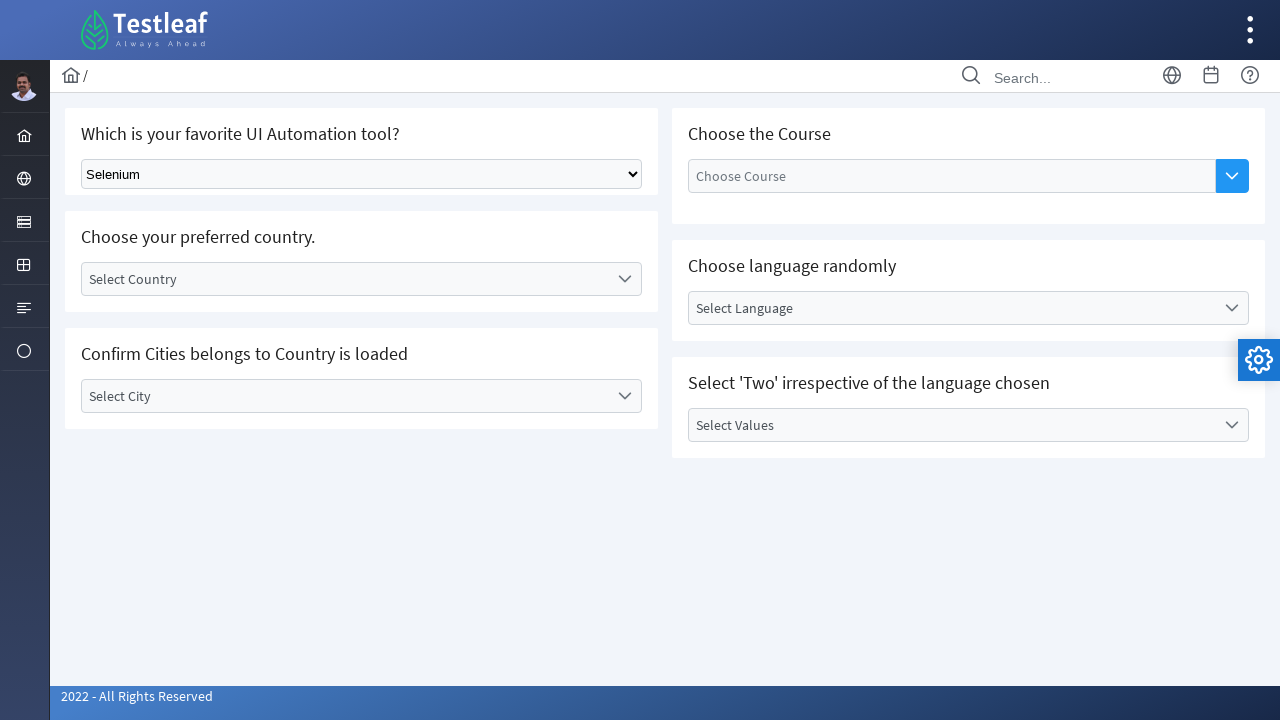

Selected dropdown option with visible text 'Playwright' on select.ui-selectonemenu
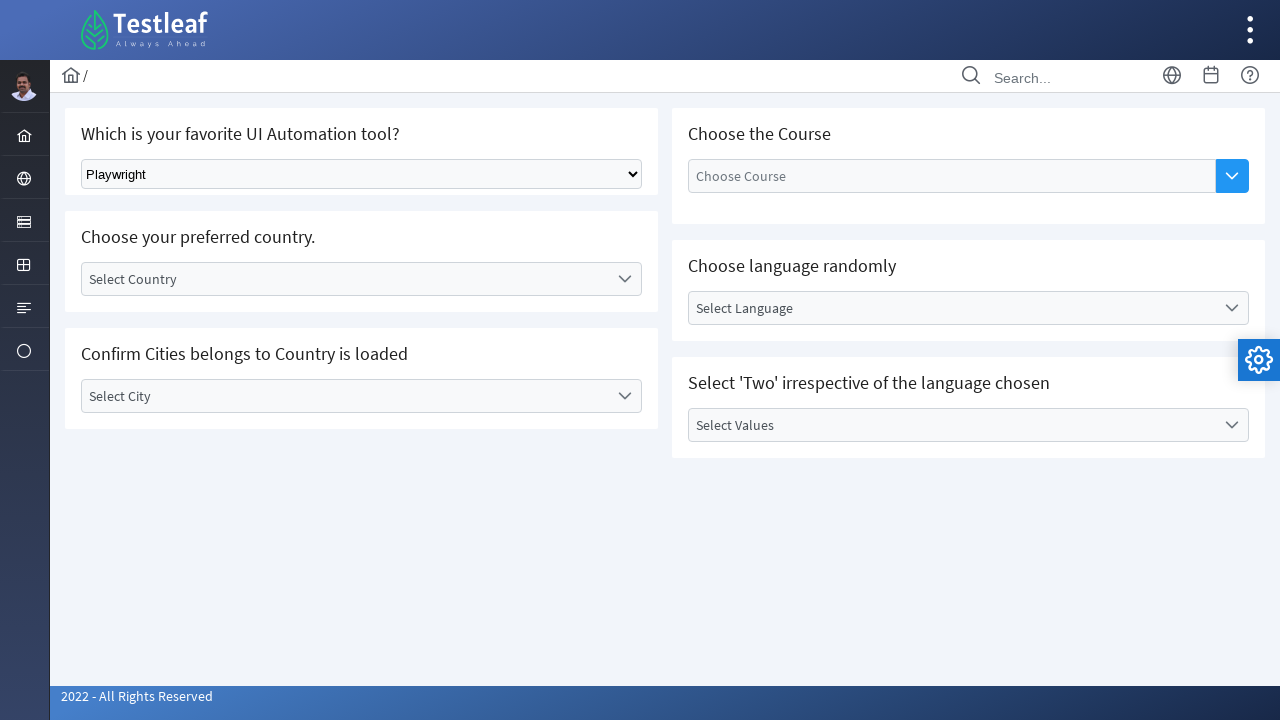

Typed 'Puppeteer' into dropdown using keyboard input
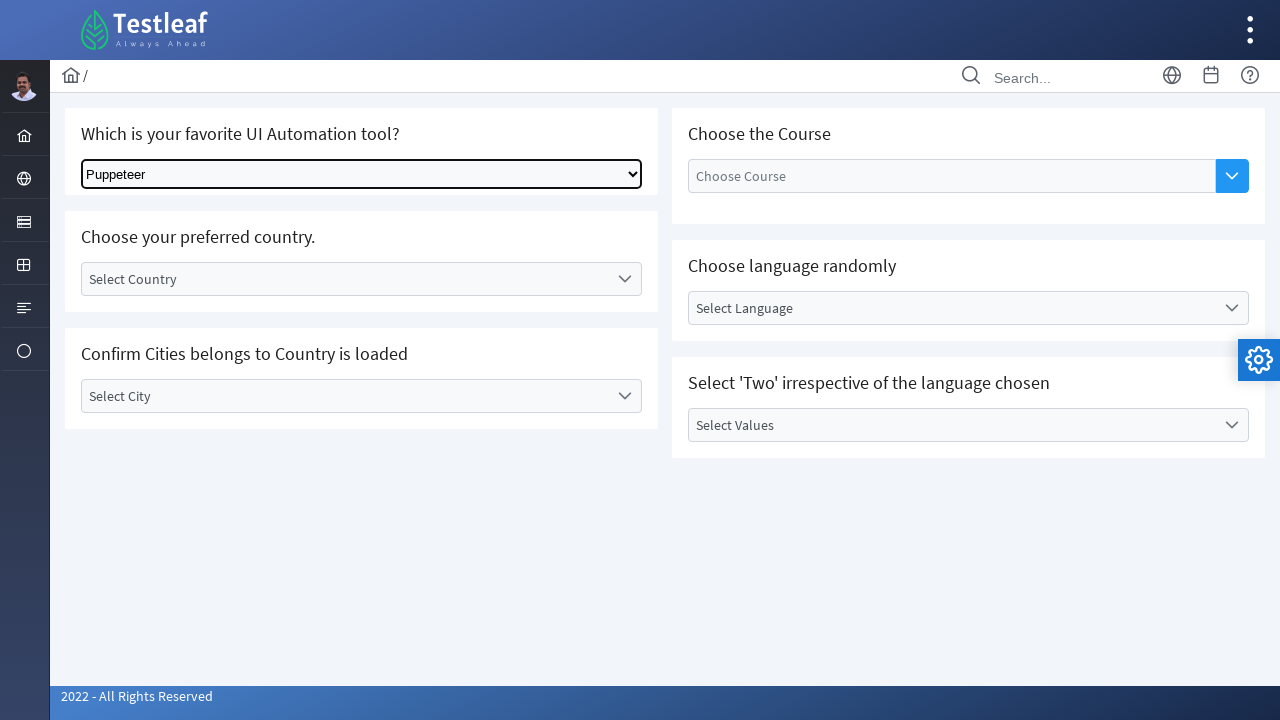

Clicked on bootstrap dropdown for country selection at (362, 279) on div#j_idt87\:country
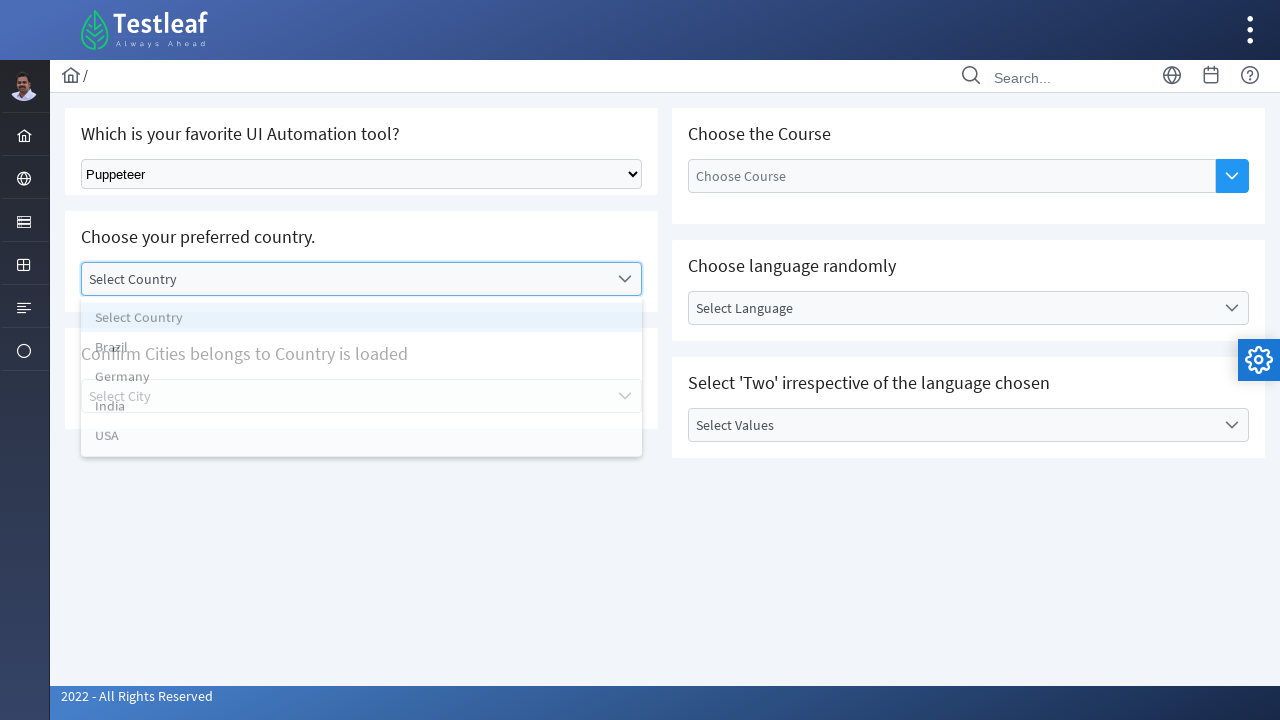

Selected 'USA' from the dropdown list at (362, 447) on xpath=//ul[@id='j_idt87:country_items']/li[text()='USA']
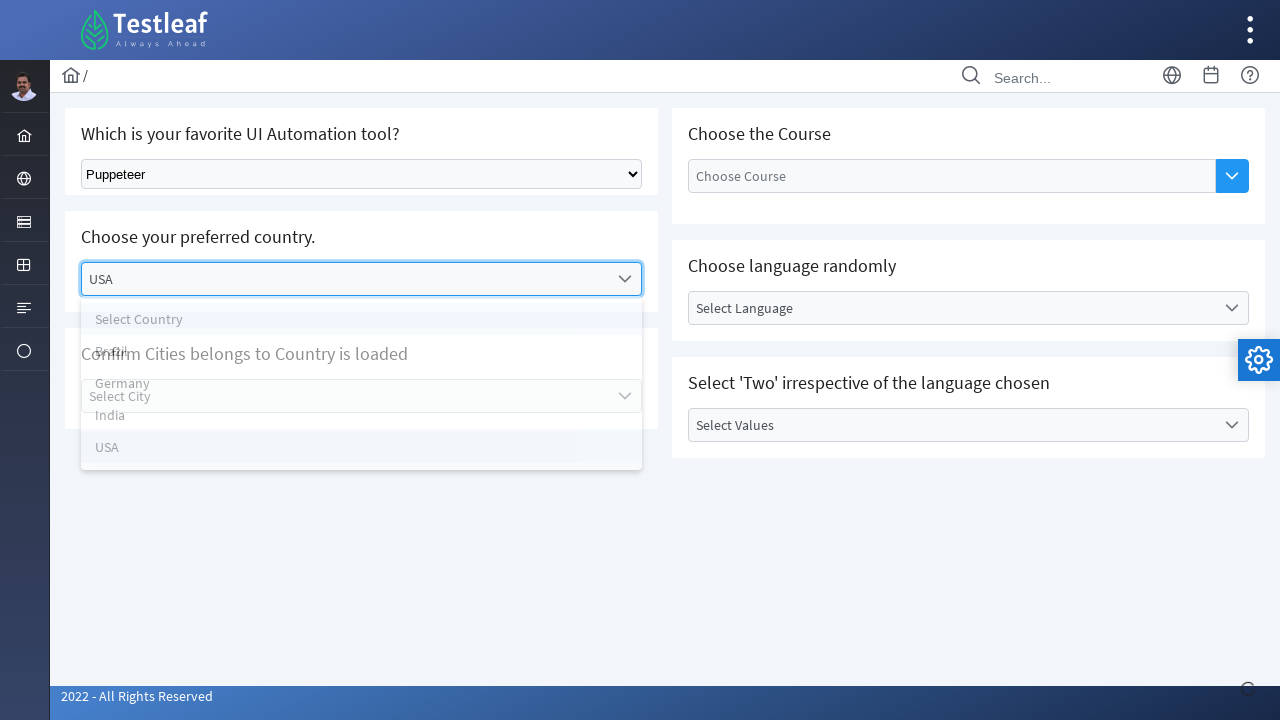

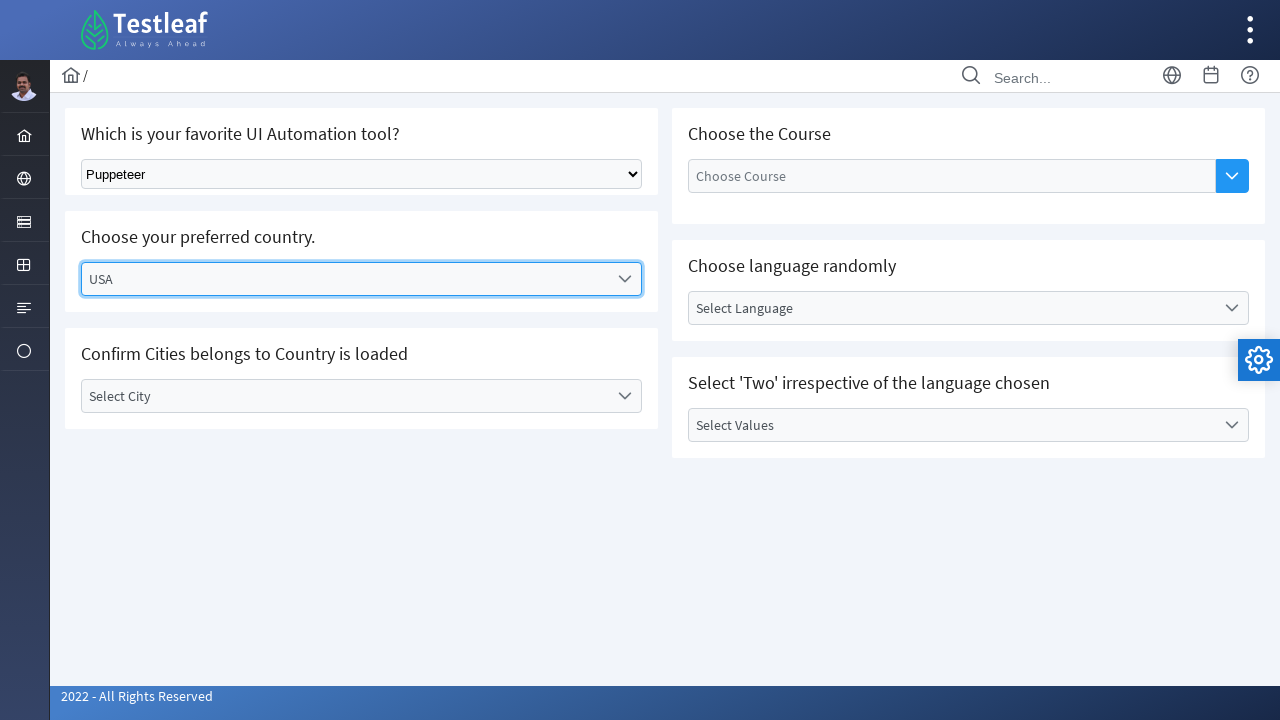